Navigates to CMS portal and retrieves various attribute values from the New User Registration link element

Starting URL: https://portal.cms.gov/portal/

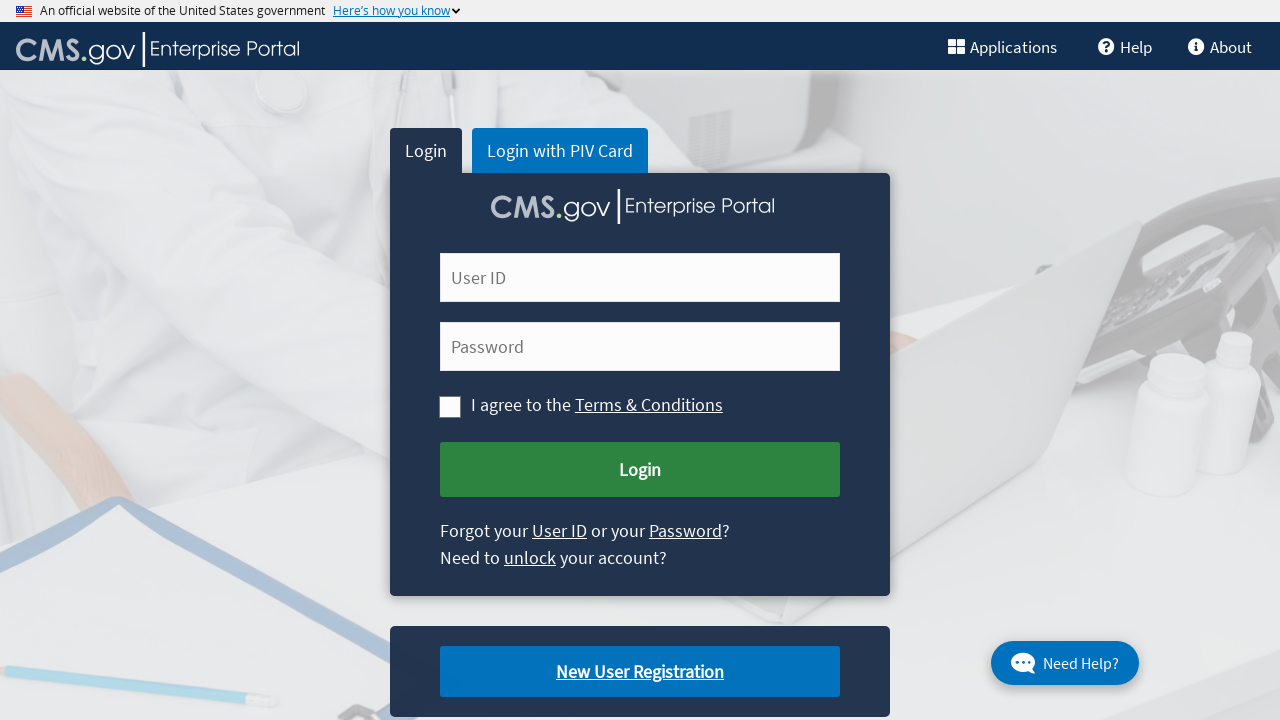

Navigated to CMS portal homepage
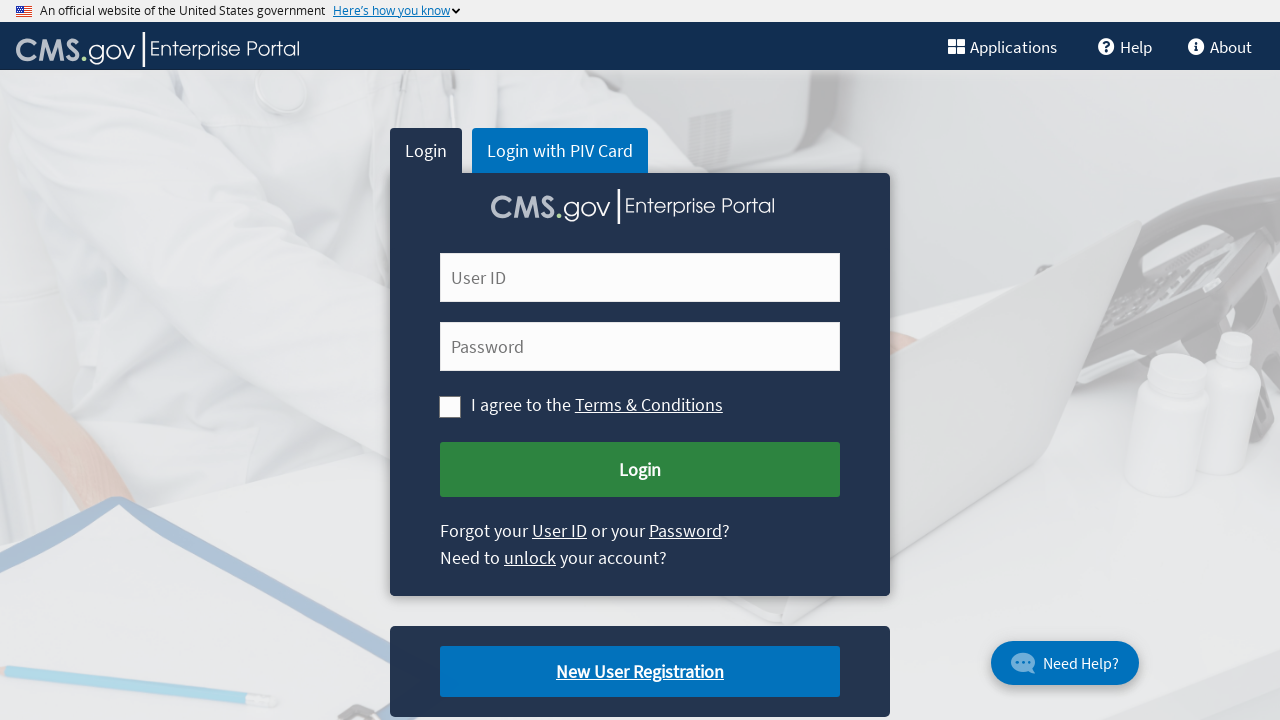

Located New User Registration link element
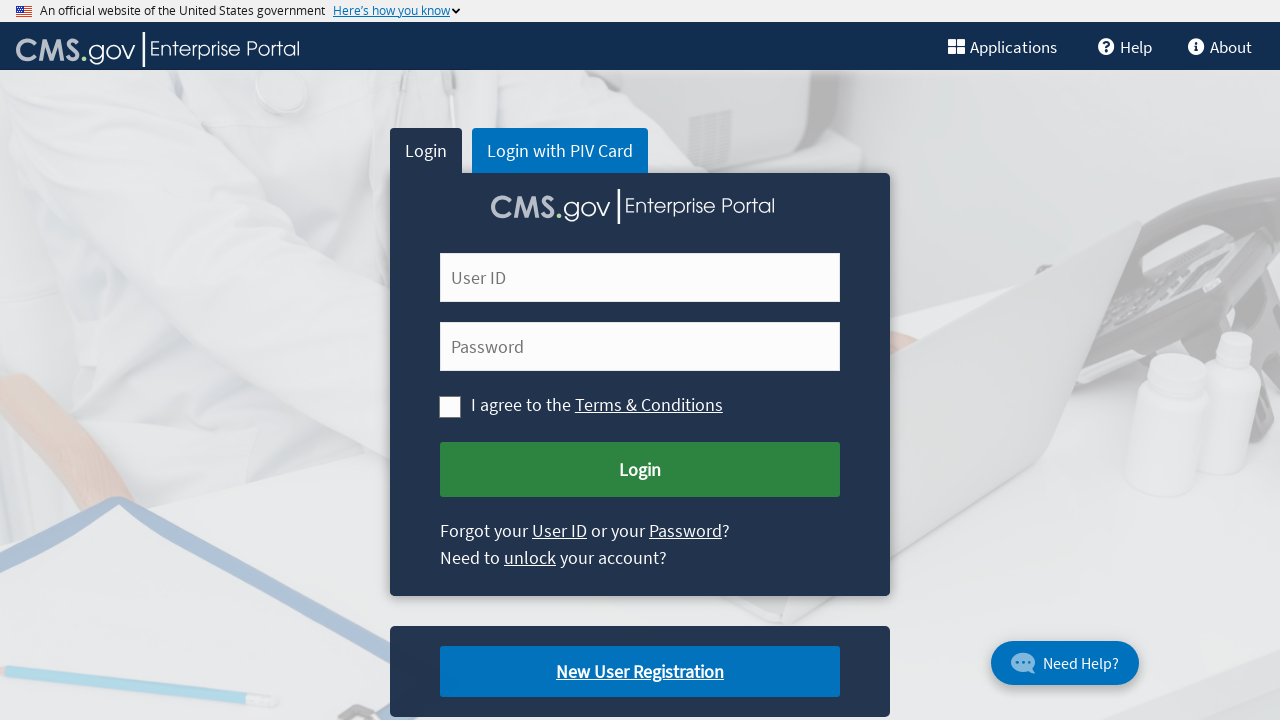

Retrieved id attribute value: cms-newuser-reg
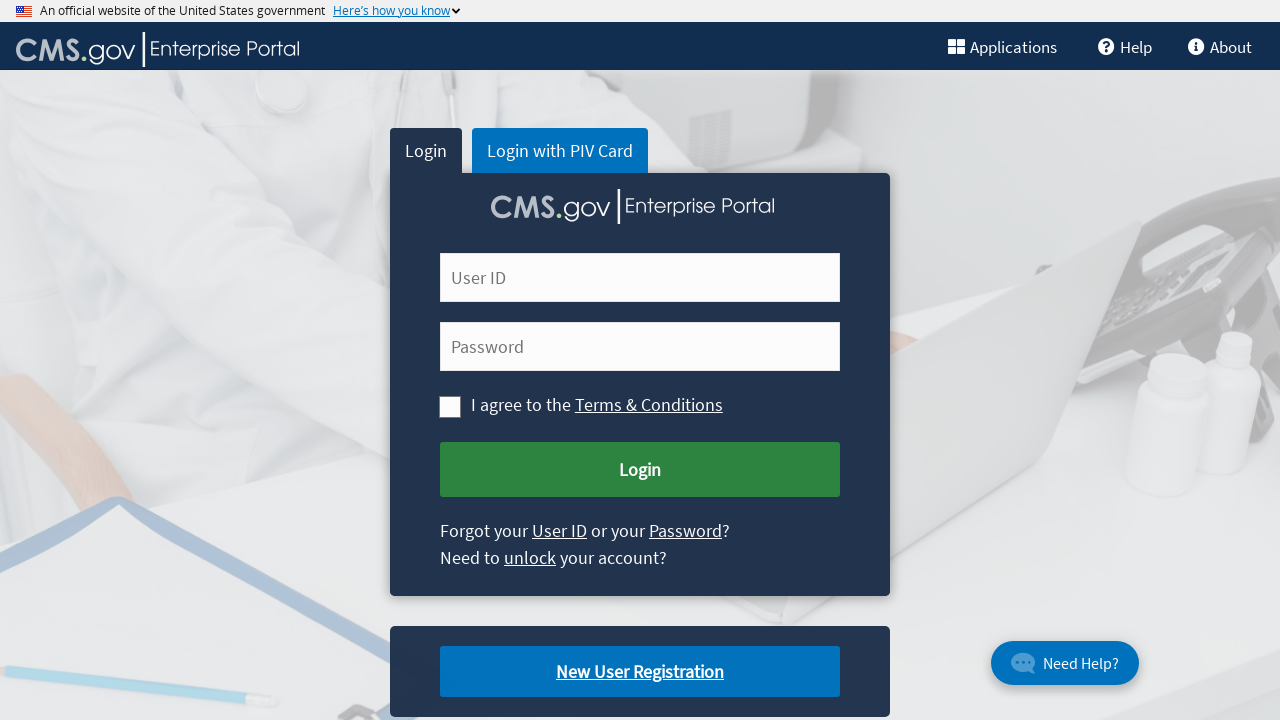

Retrieved class attribute value: cms-newuser-reg
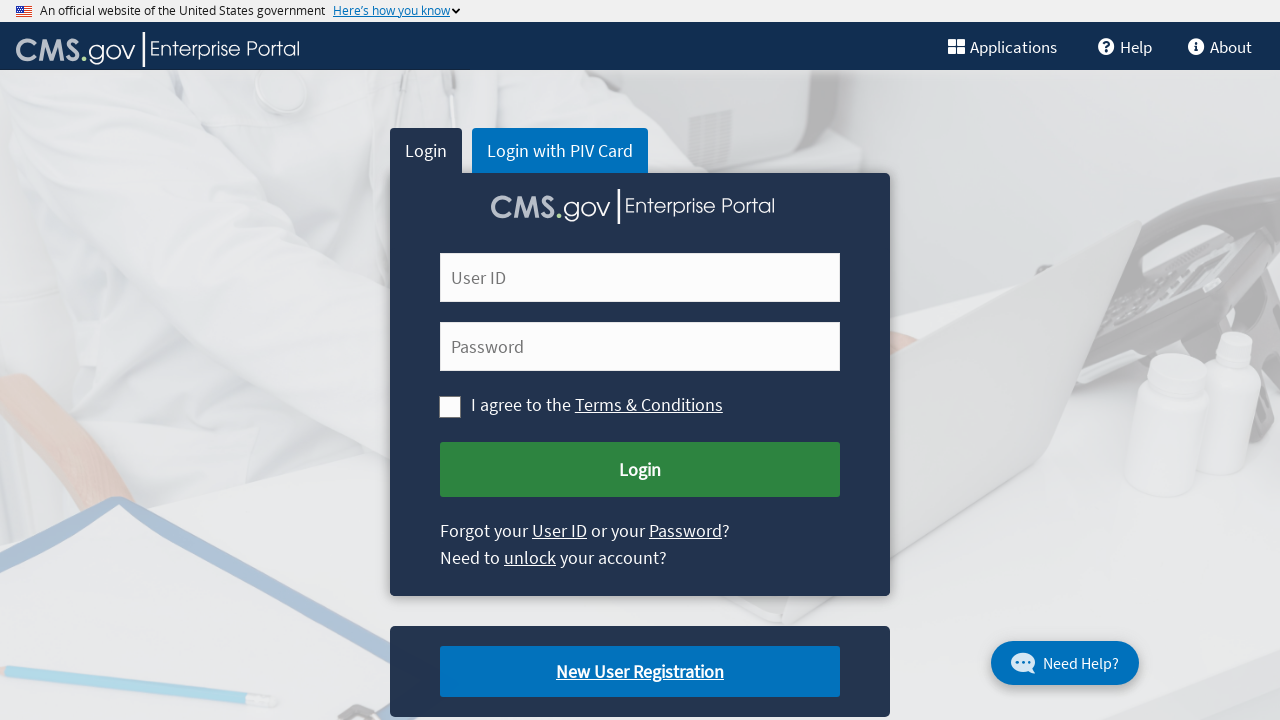

Retrieved title attribute value: New User Registration
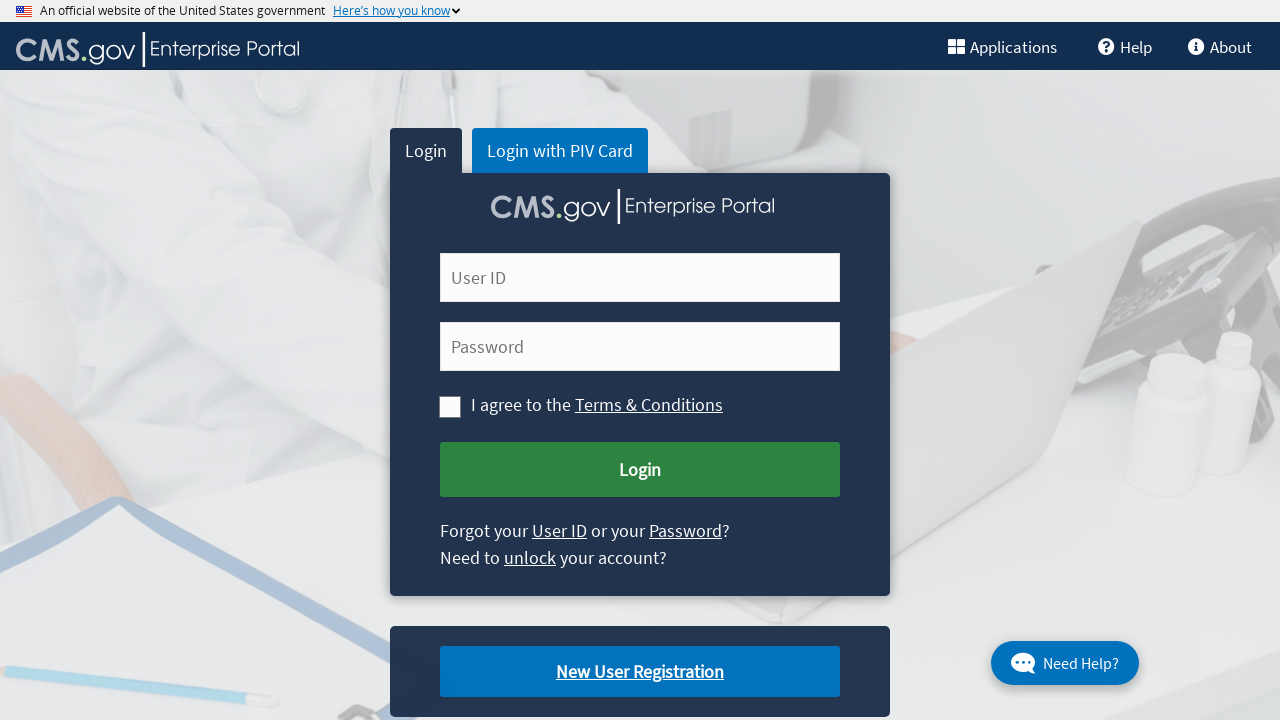

Retrieved href attribute value: /portal/newuserregistration
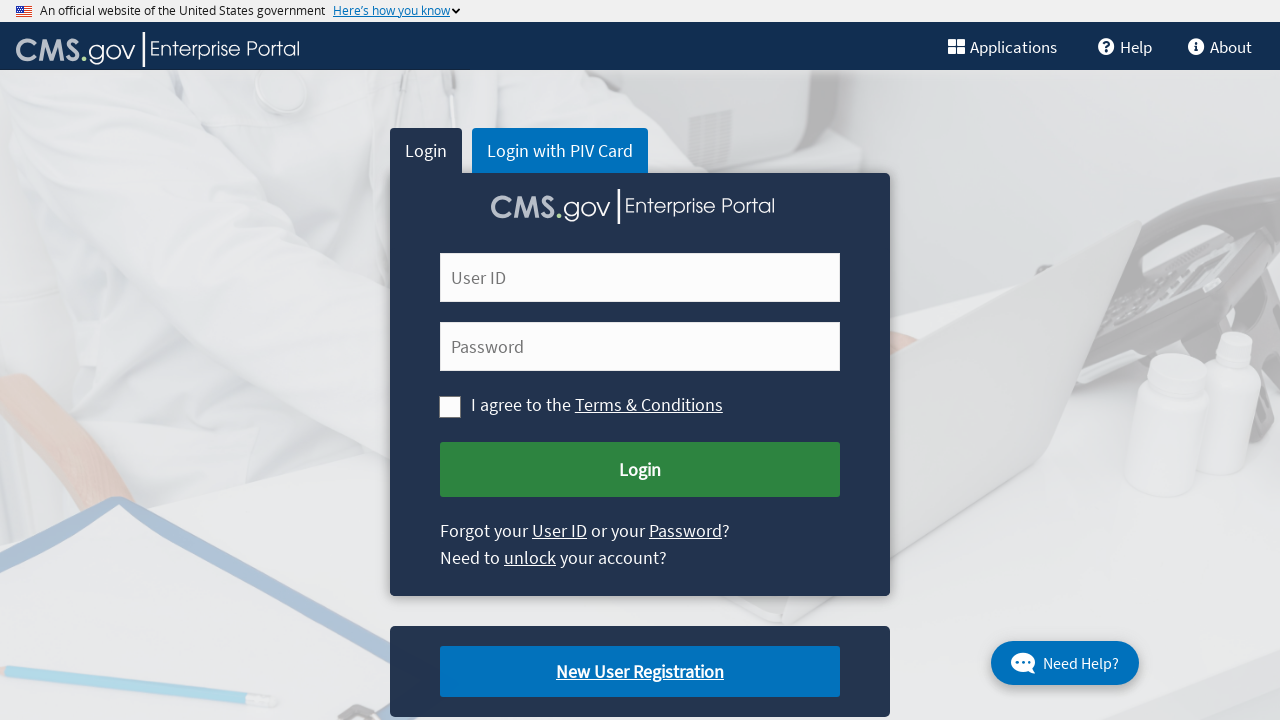

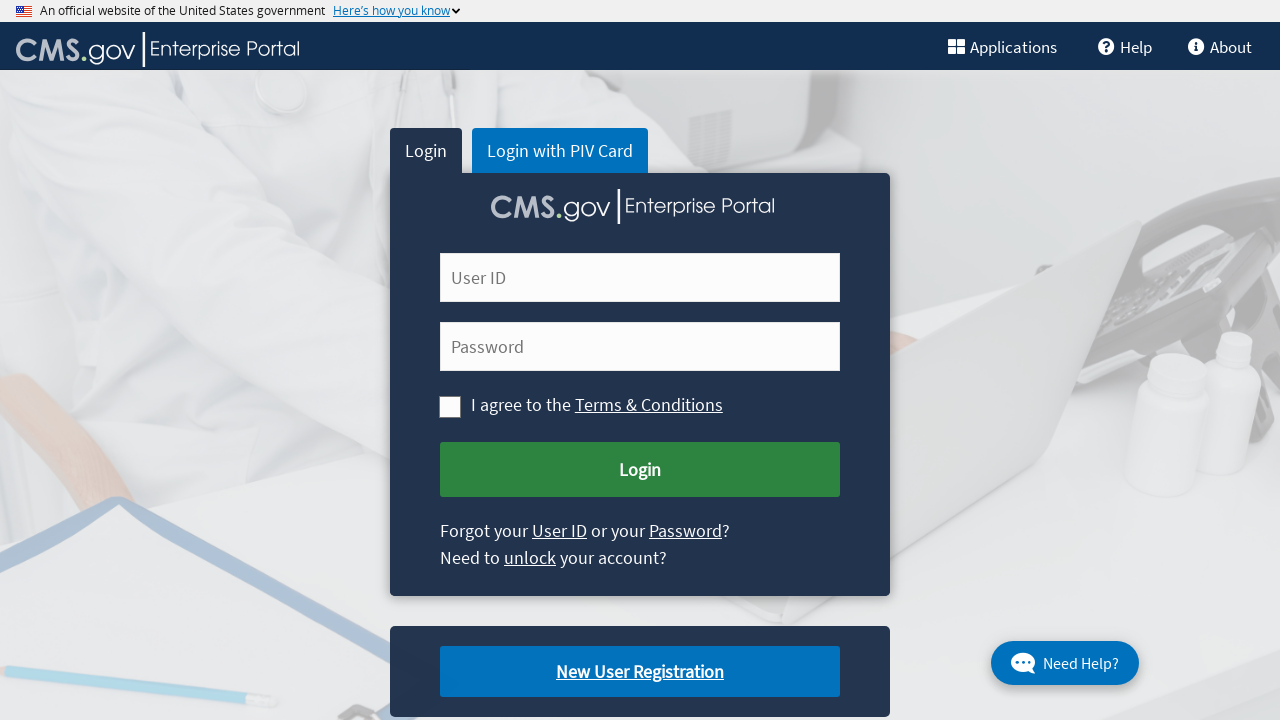